Tests that new todo items are appended to the bottom of the list and counter shows correct count

Starting URL: https://demo.playwright.dev/todomvc

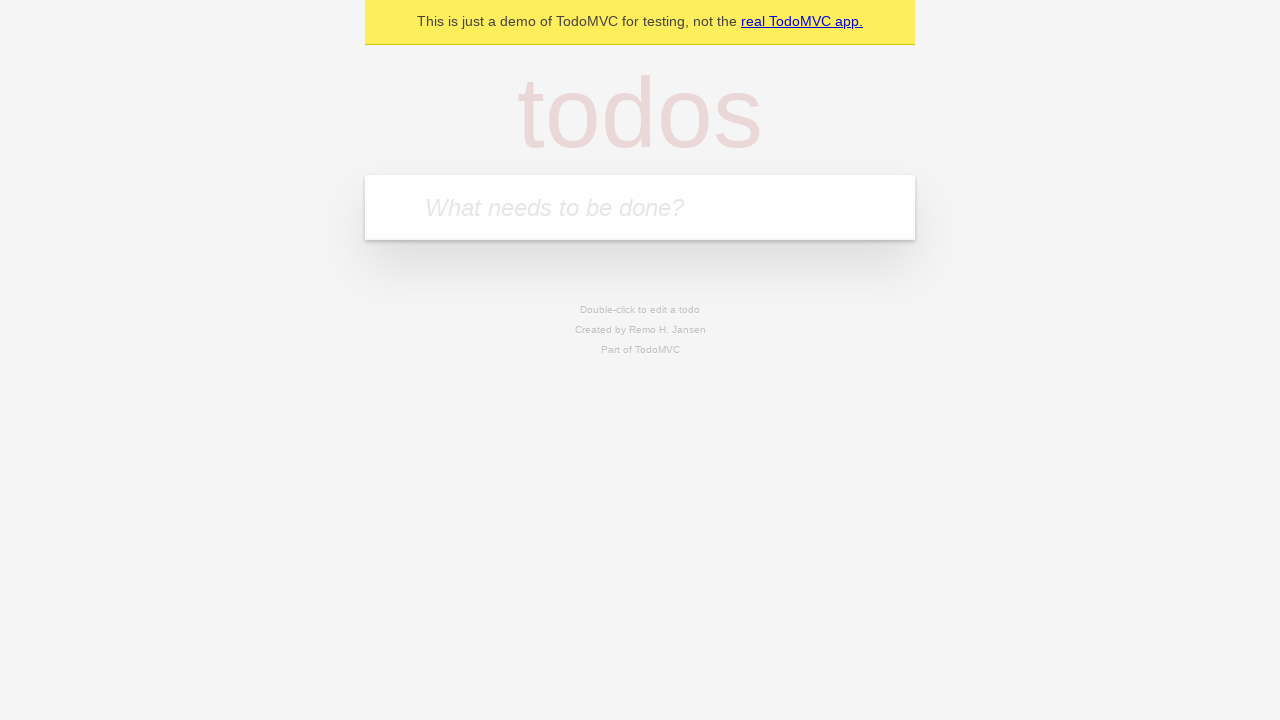

Filled todo input with 'buy some cheese' on internal:attr=[placeholder="What needs to be done?"i]
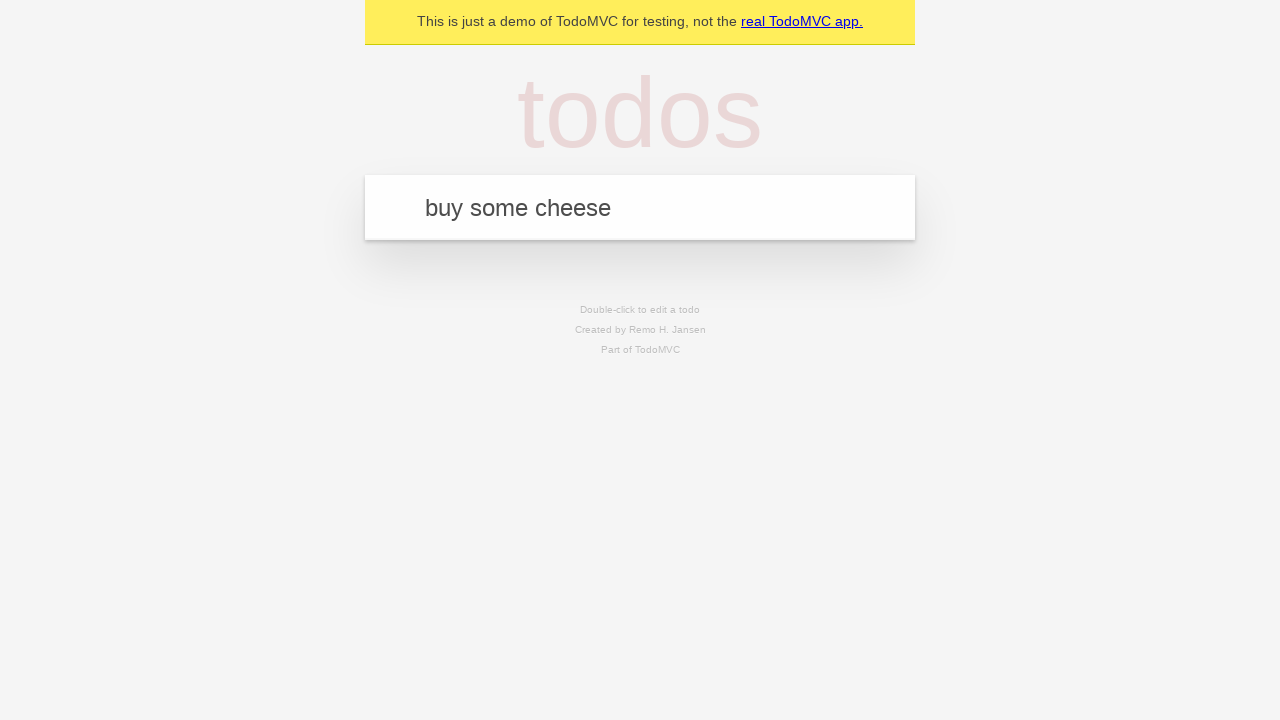

Pressed Enter to add 'buy some cheese' to the list on internal:attr=[placeholder="What needs to be done?"i]
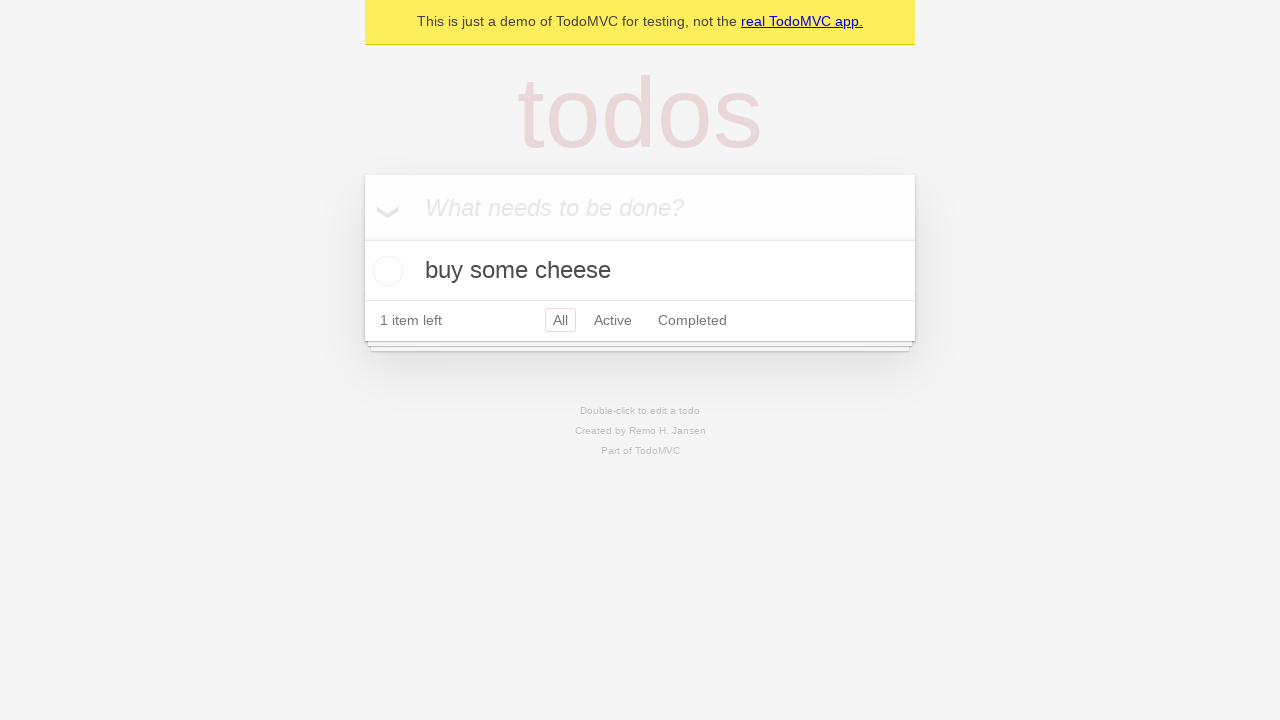

Filled todo input with 'feed the cat' on internal:attr=[placeholder="What needs to be done?"i]
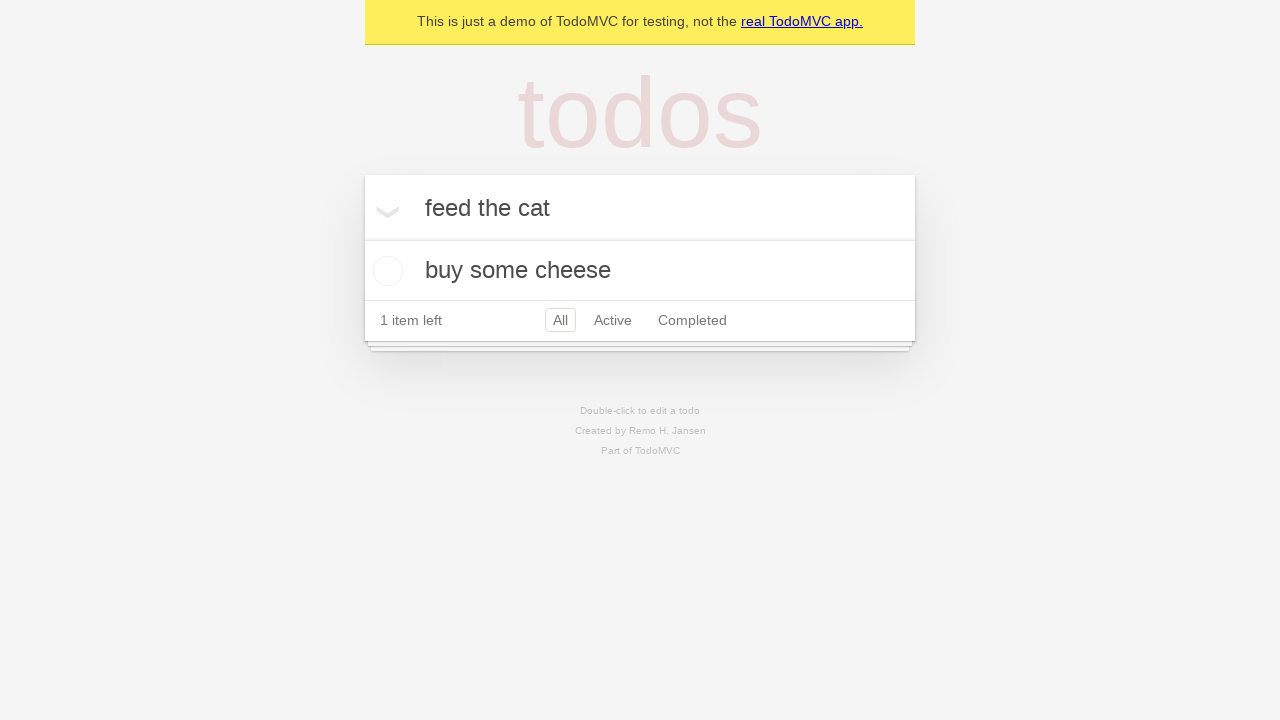

Pressed Enter to add 'feed the cat' to the list on internal:attr=[placeholder="What needs to be done?"i]
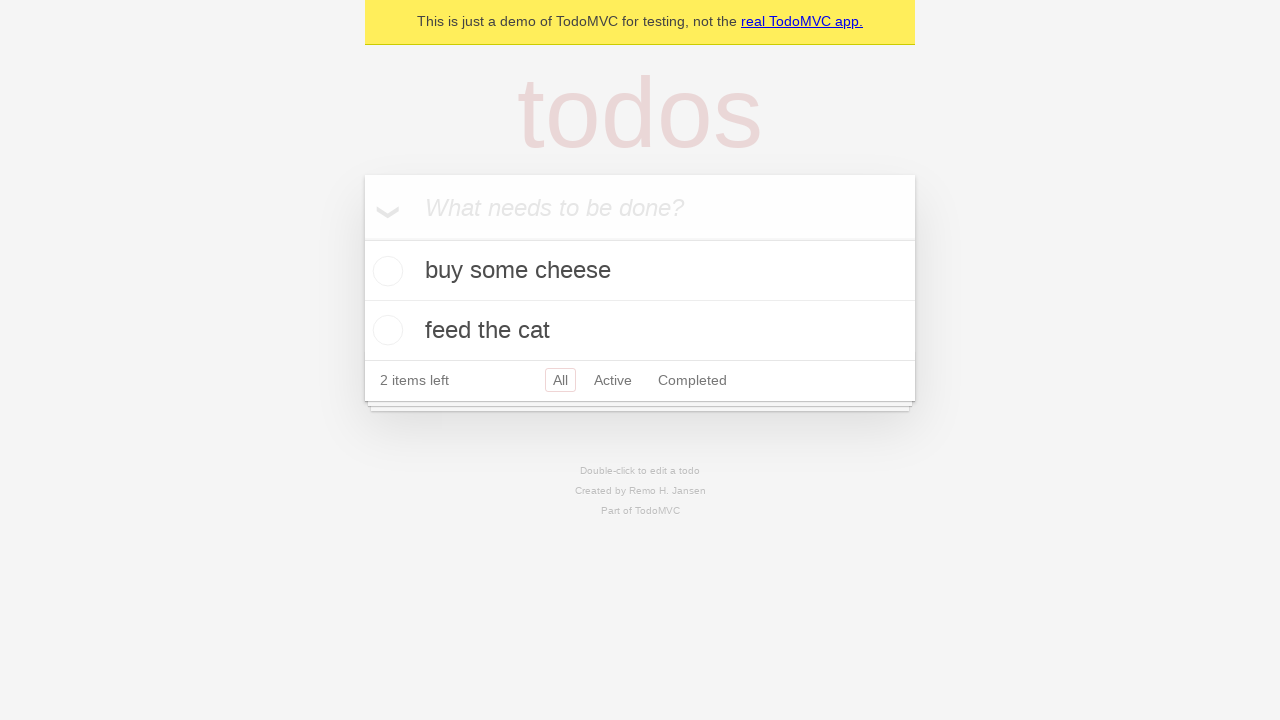

Filled todo input with 'book a doctors appointment' on internal:attr=[placeholder="What needs to be done?"i]
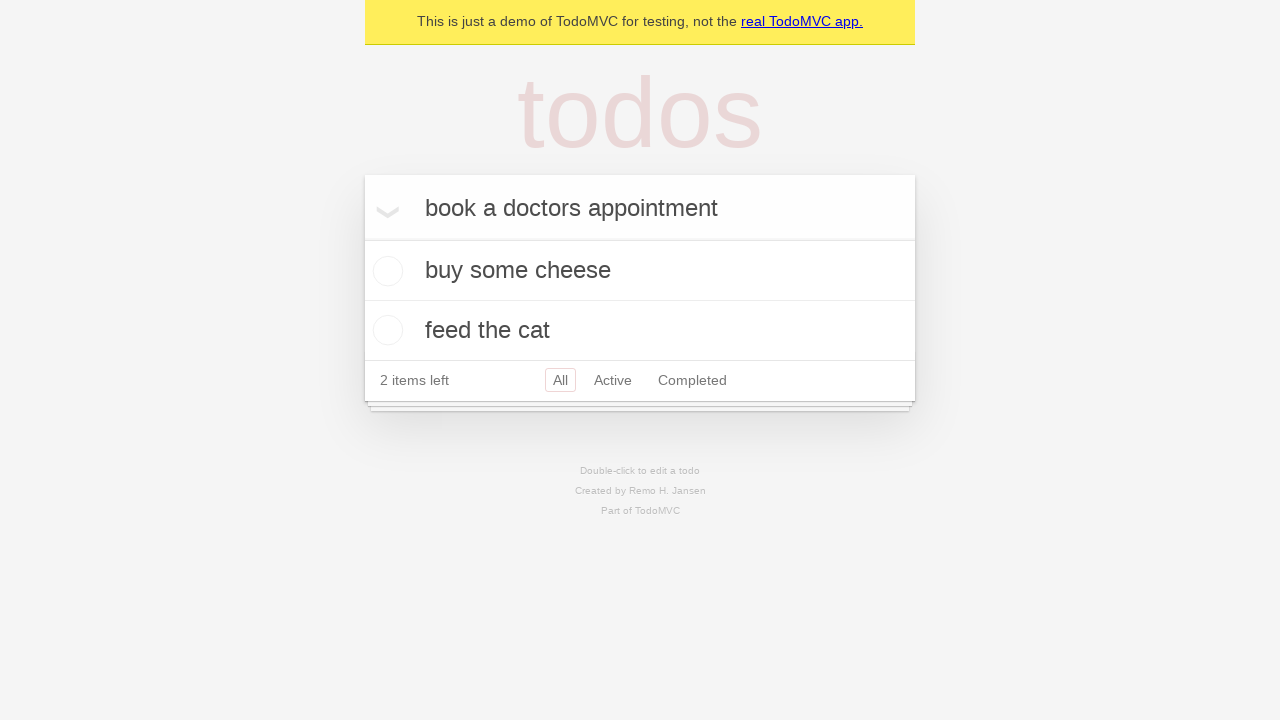

Pressed Enter to add 'book a doctors appointment' to the list on internal:attr=[placeholder="What needs to be done?"i]
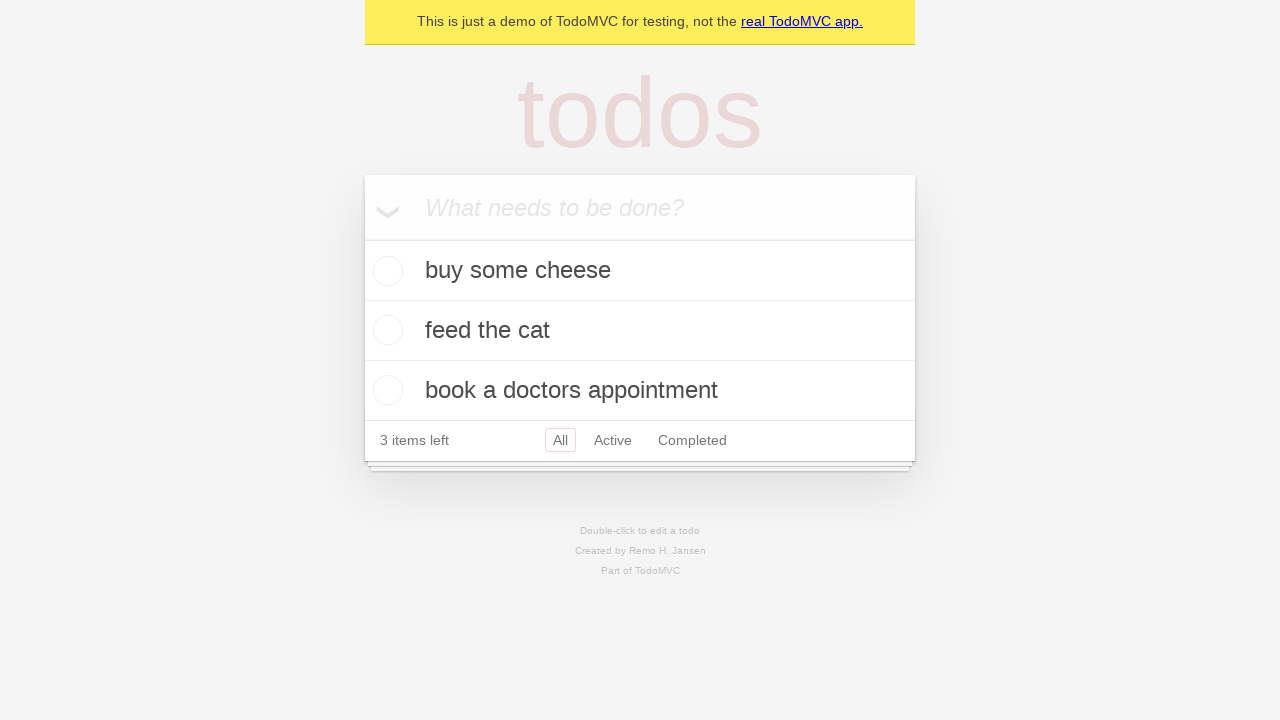

Todo counter element loaded, all items appended to list
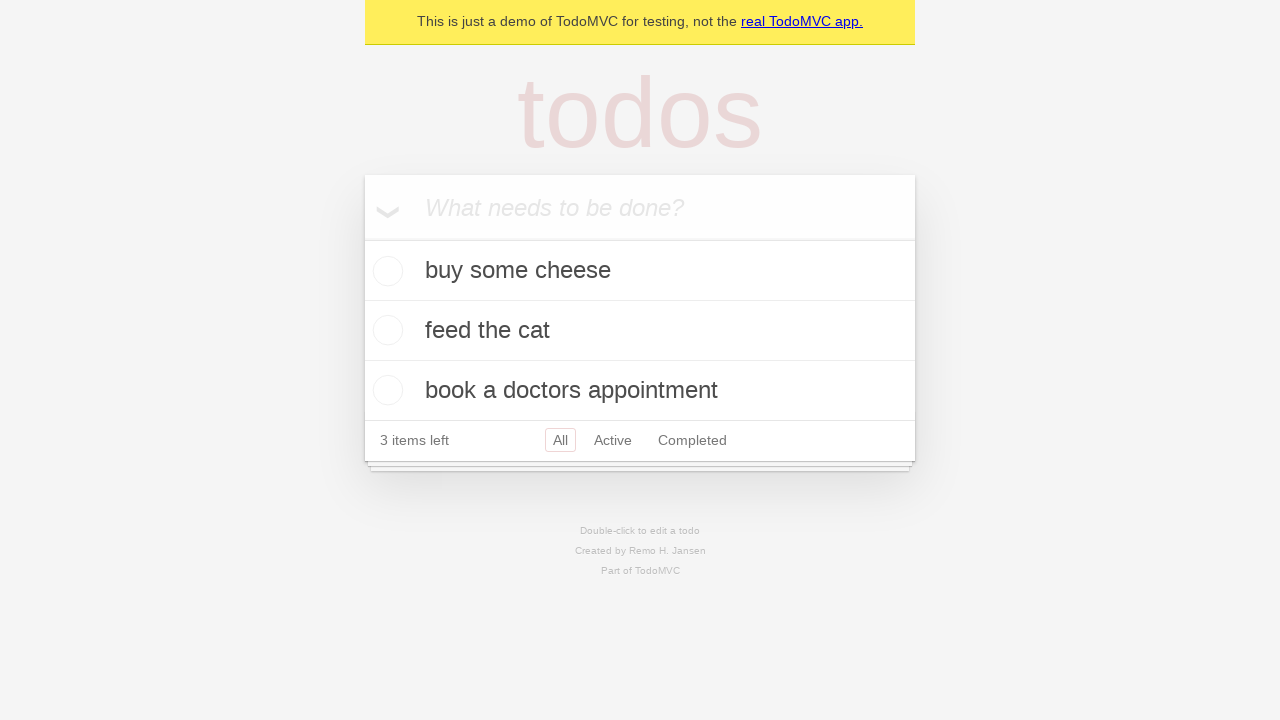

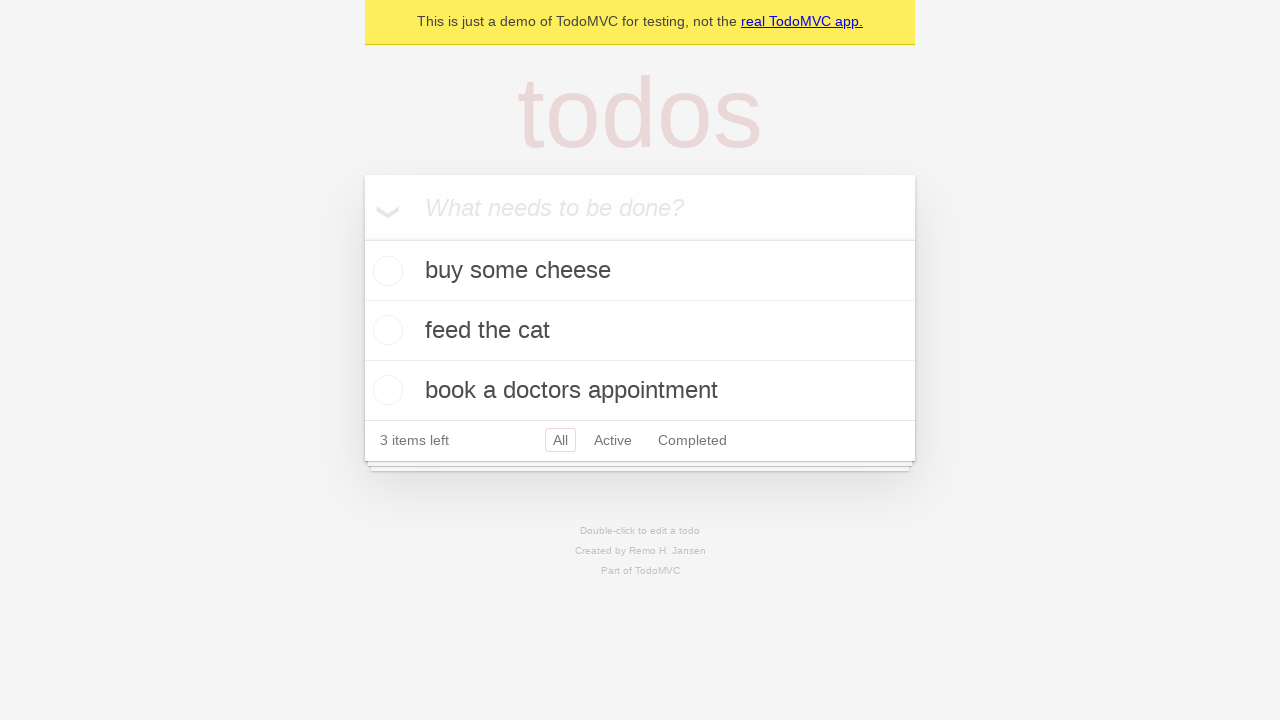